Tests that the Rent-A-Cat page has rent and return buttons

Starting URL: https://cs1632.appspot.com/

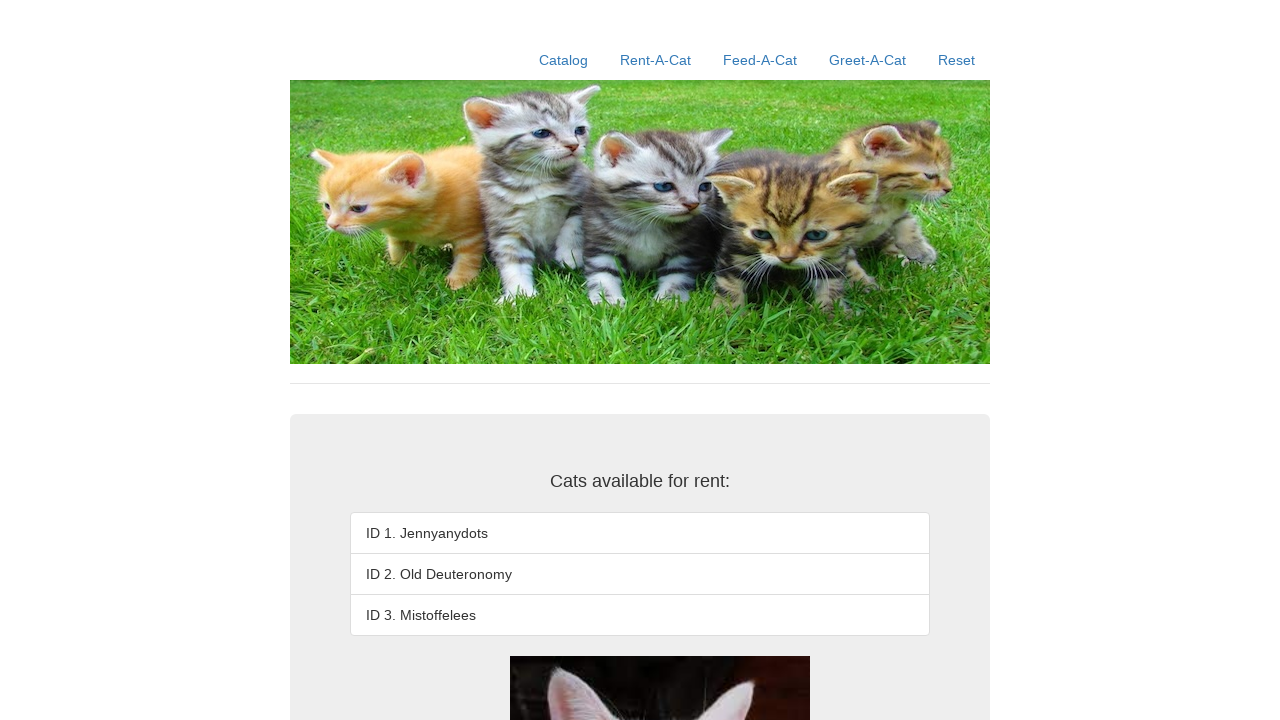

Clicked on Rent-A-Cat link at (656, 60) on text=Rent-A-Cat
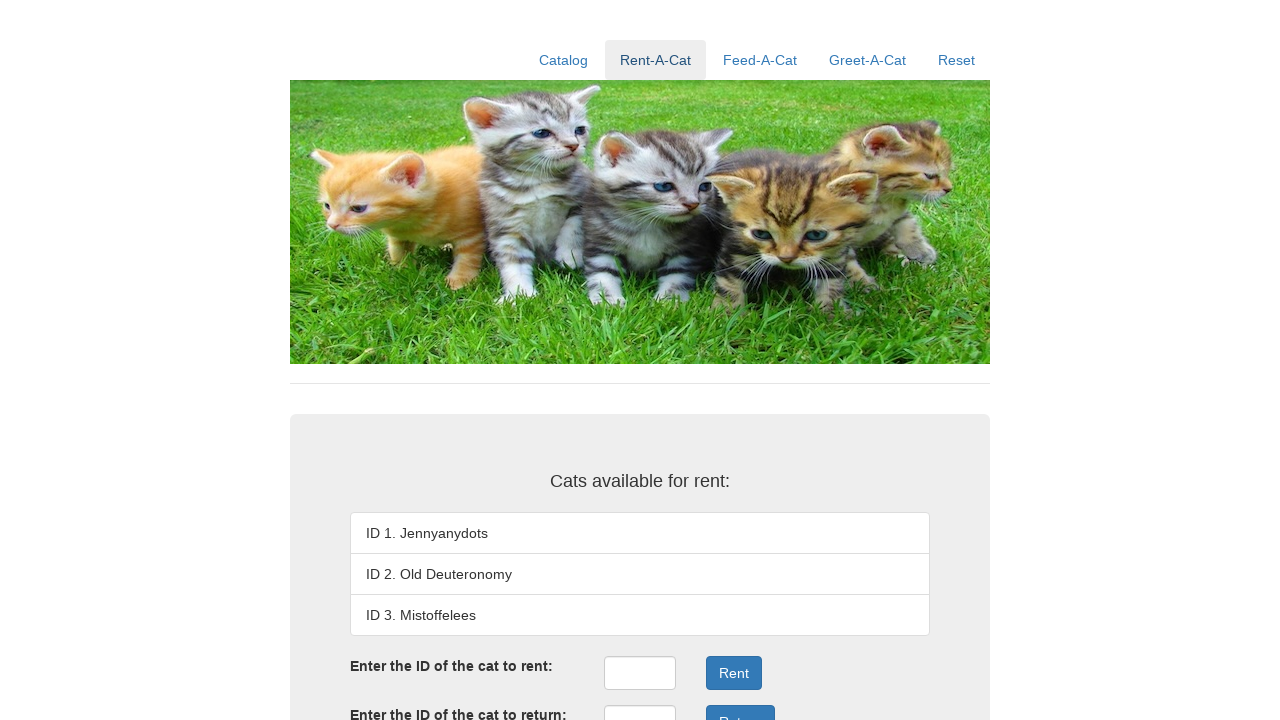

Verified rent button exists on Rent-A-Cat page
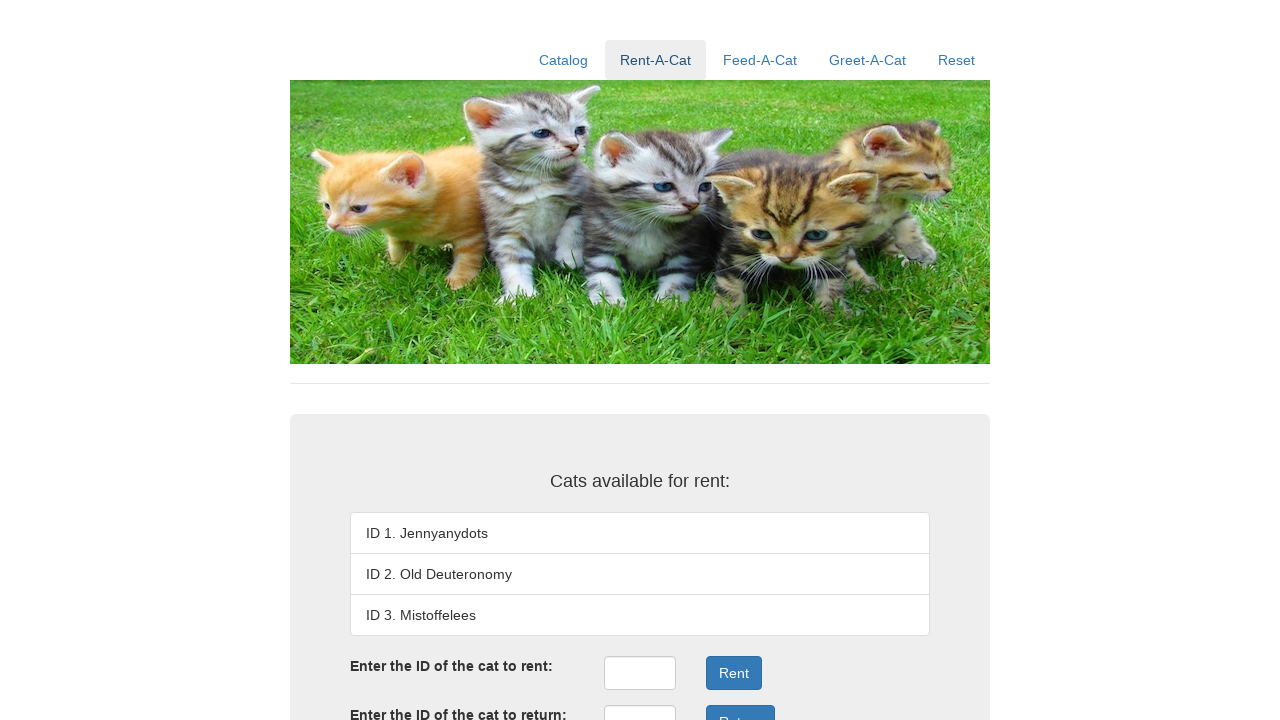

Verified return button exists on Rent-A-Cat page
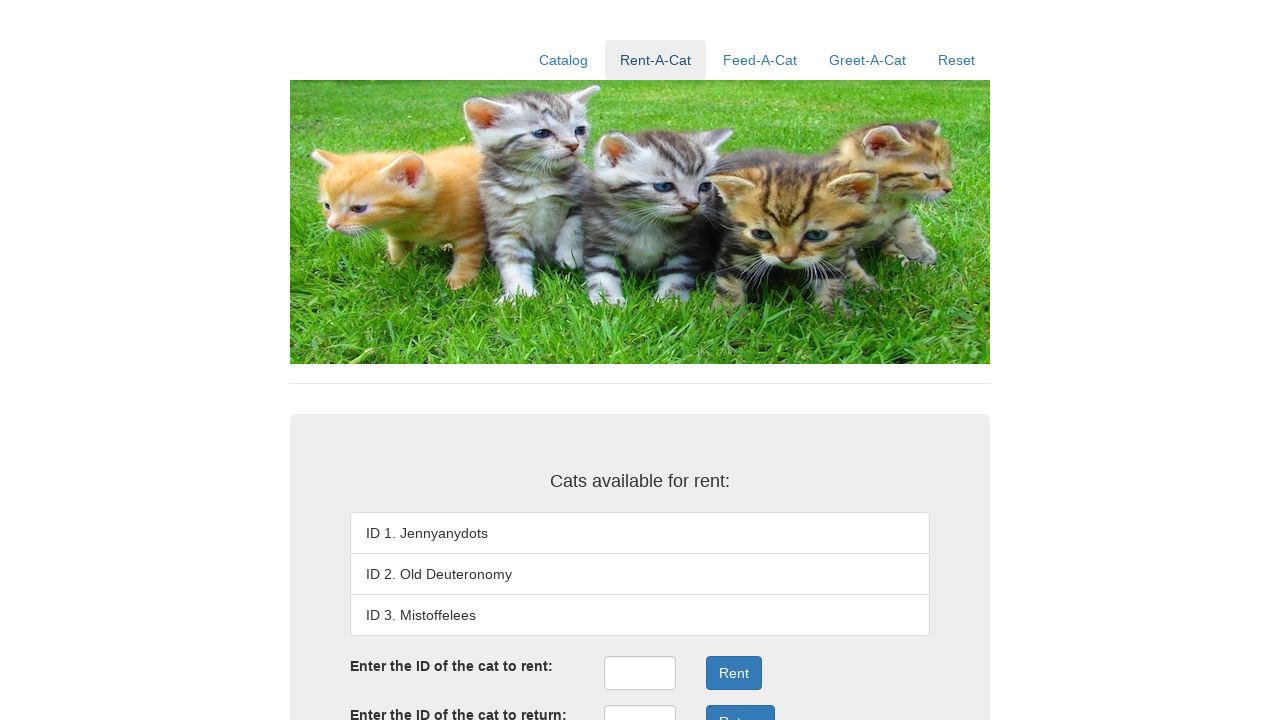

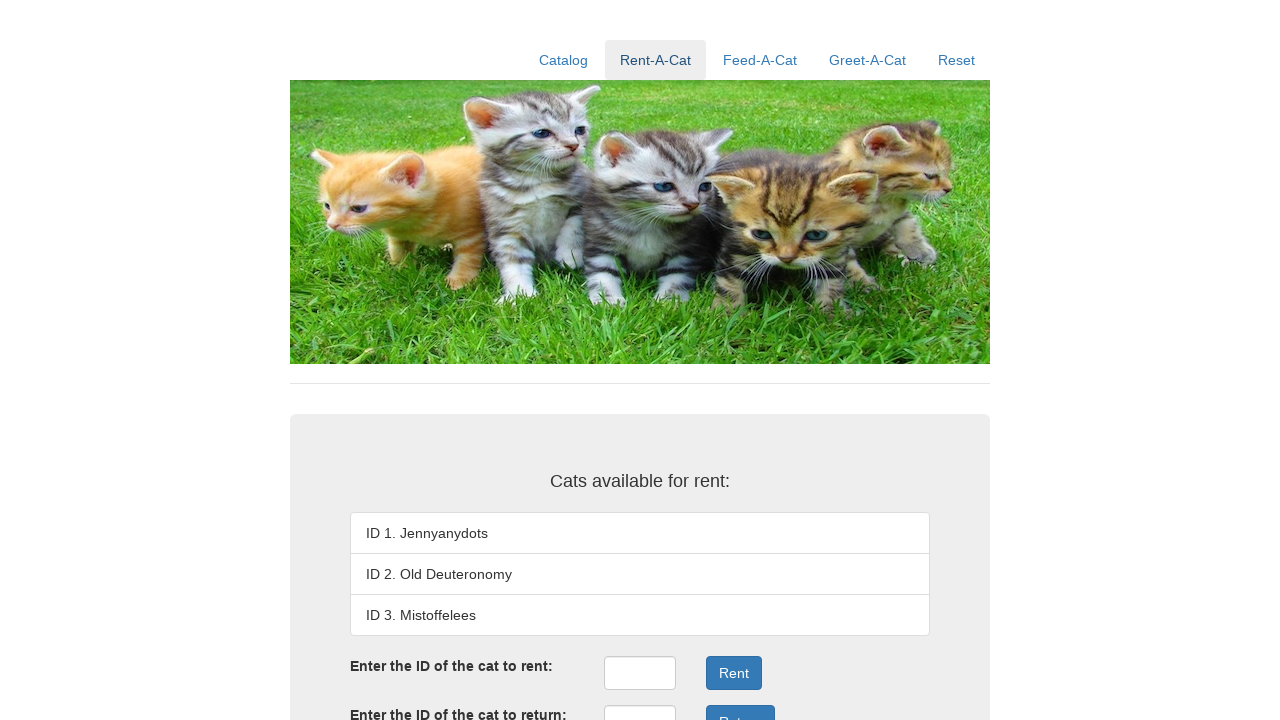